Demonstrates JavaScript prompt dialog handling by injecting a prompt and interacting with it by entering text and accepting it.

Starting URL: https://www.saucedemo.com/v1/index.html

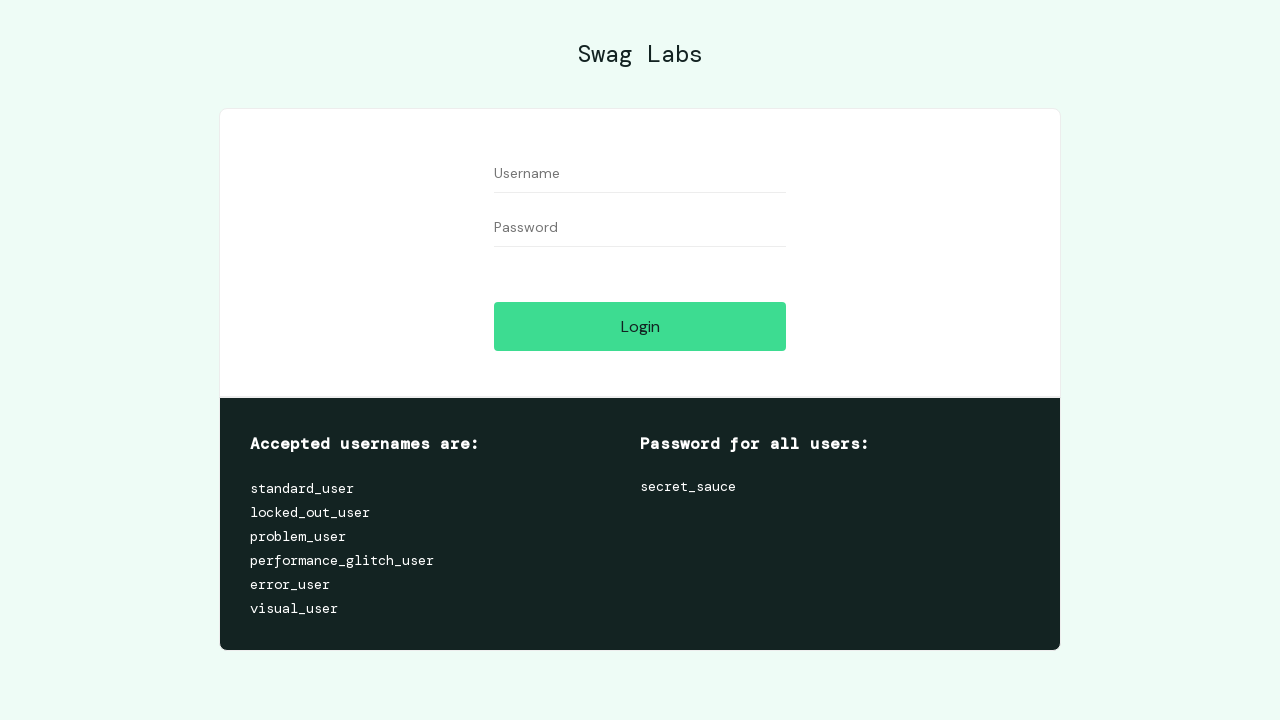

Set viewport size to 1920x1080
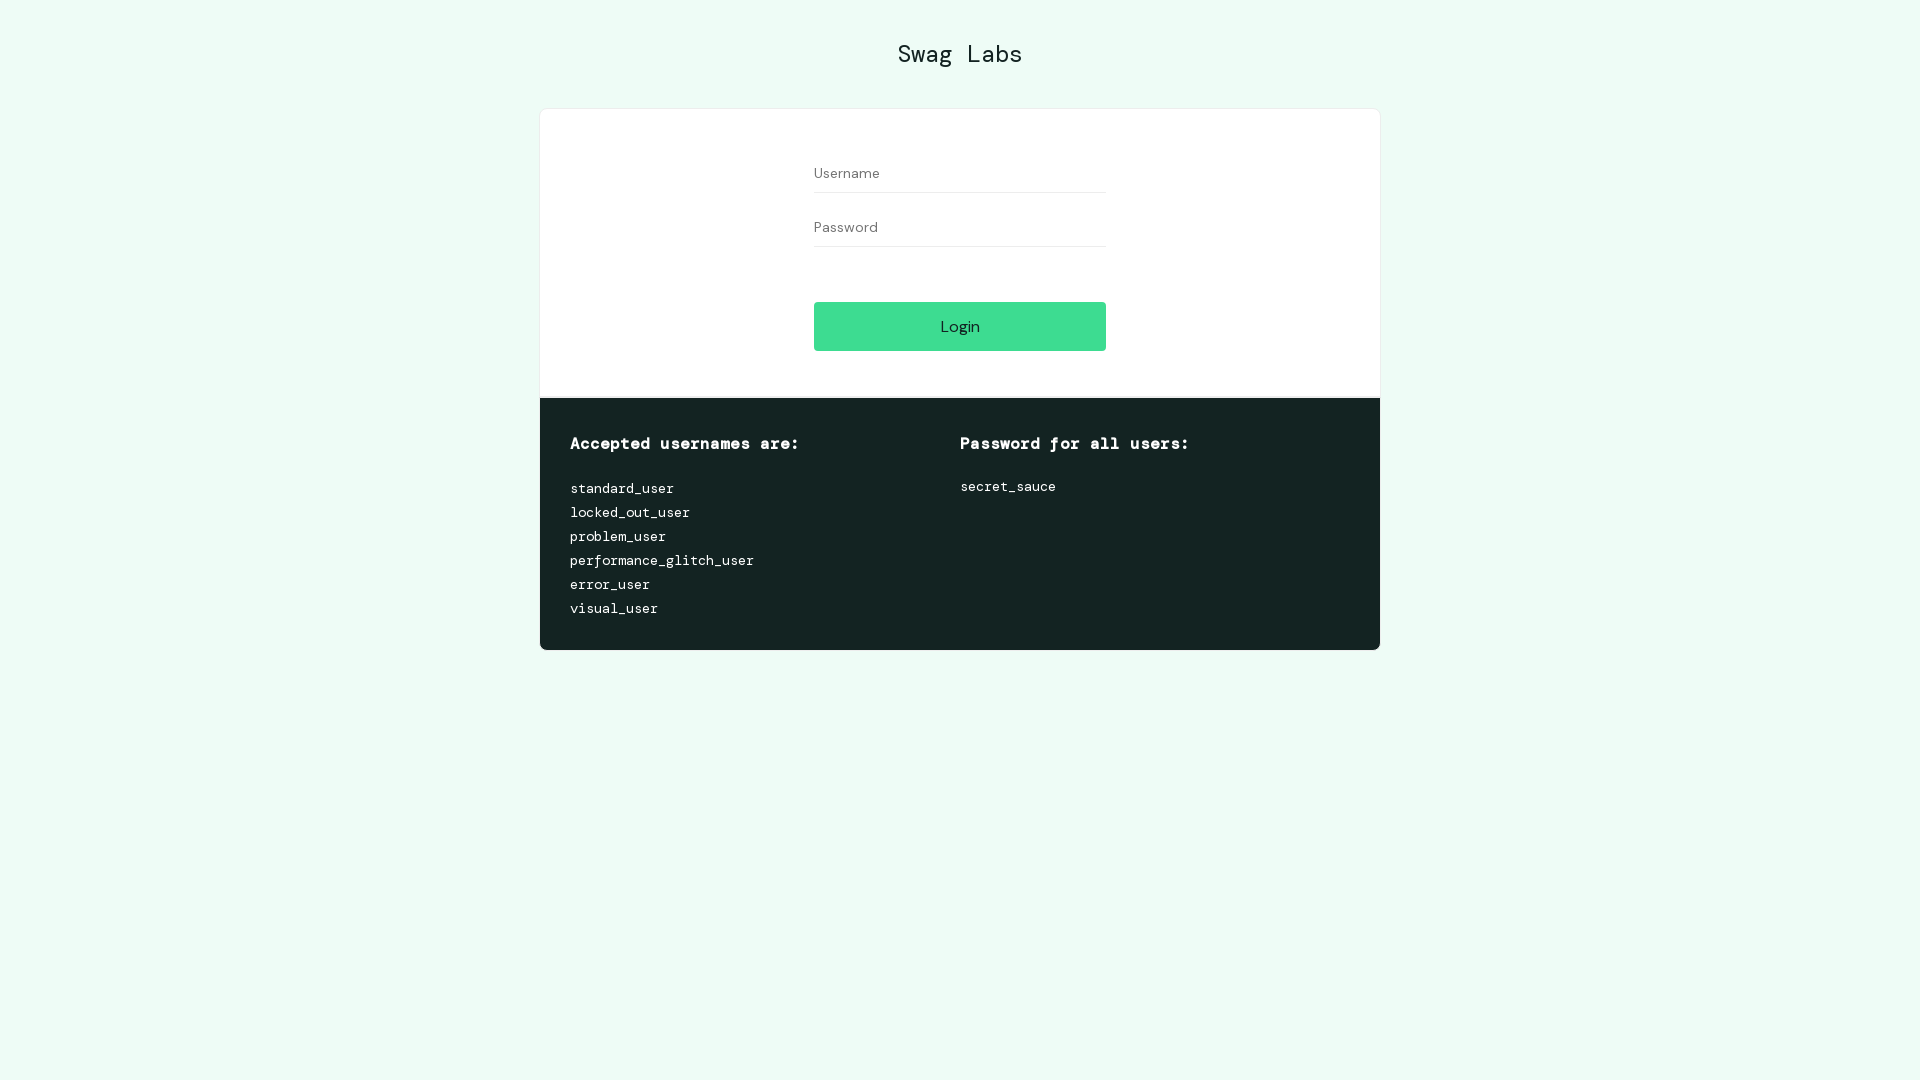

Registered dialog handler function
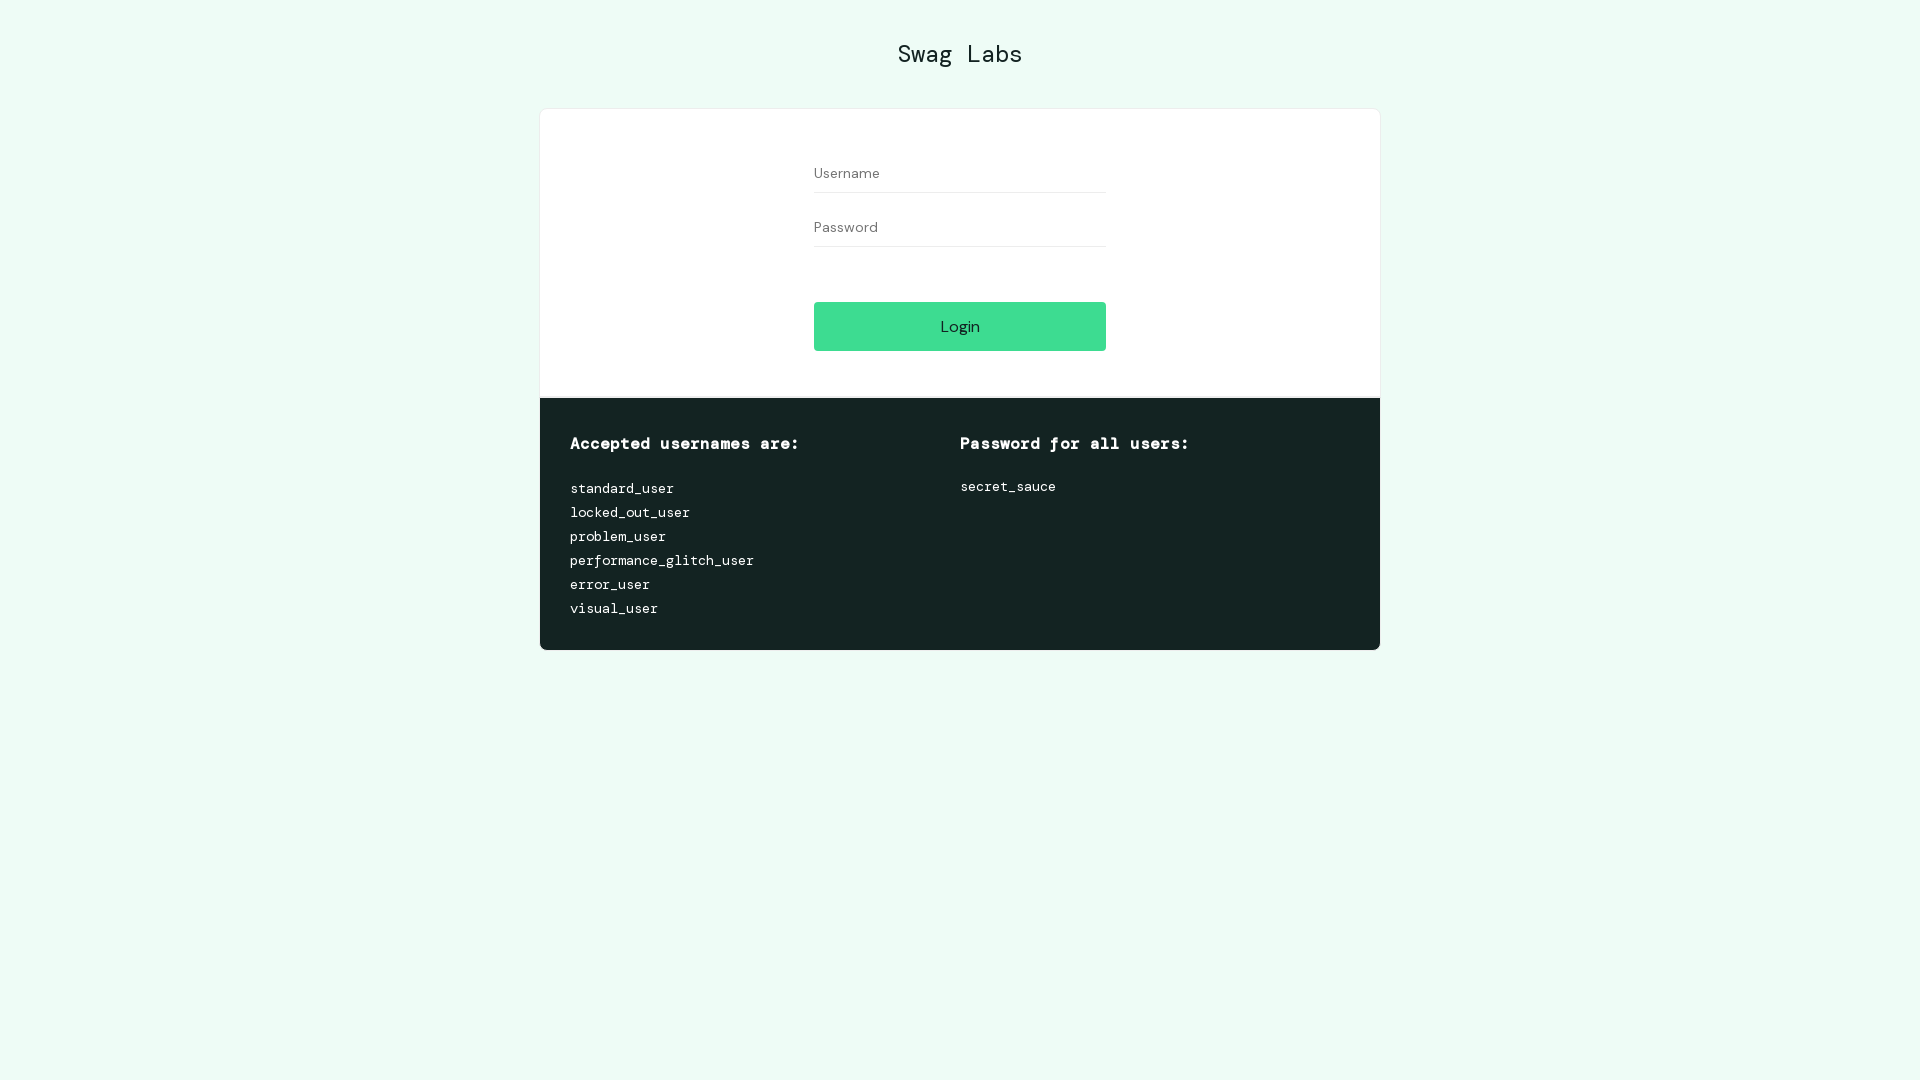

Attached dialog event listener
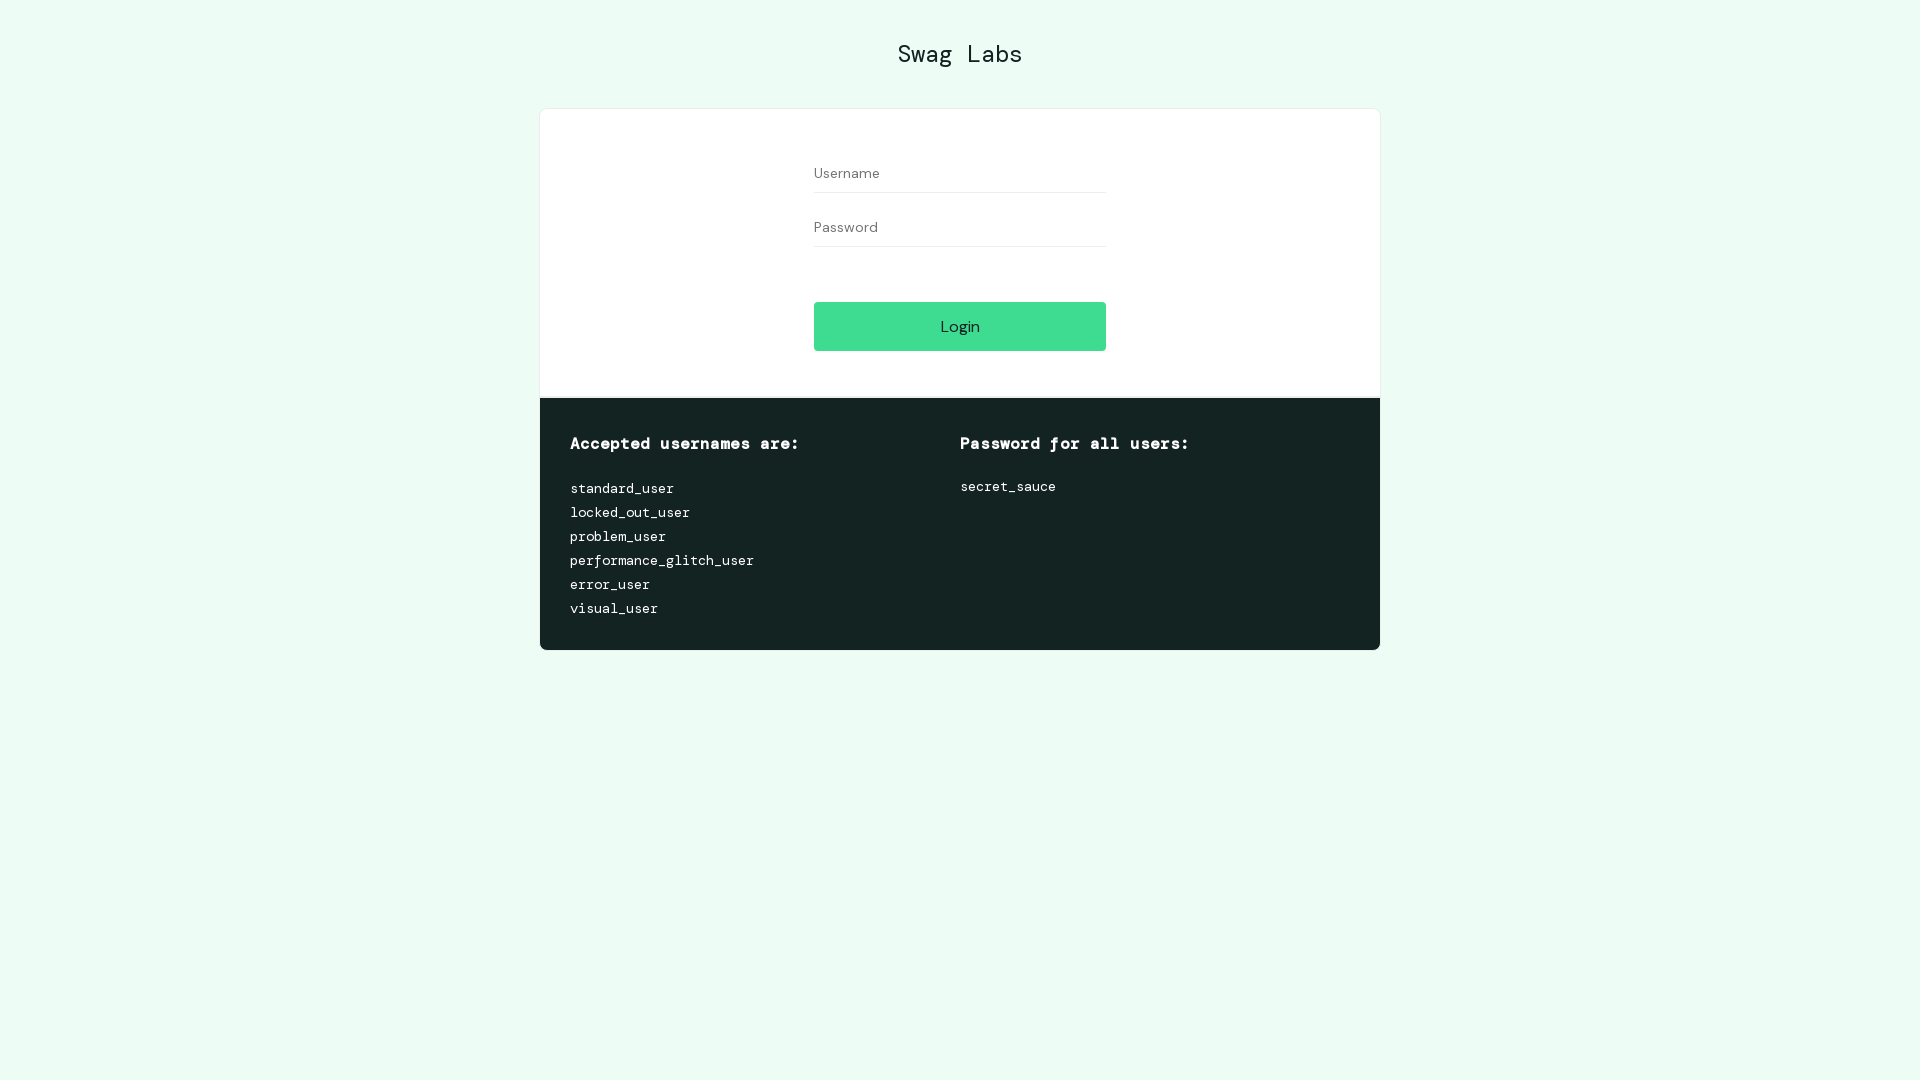

Executed JavaScript to trigger prompt dialog asking for name in Turkish
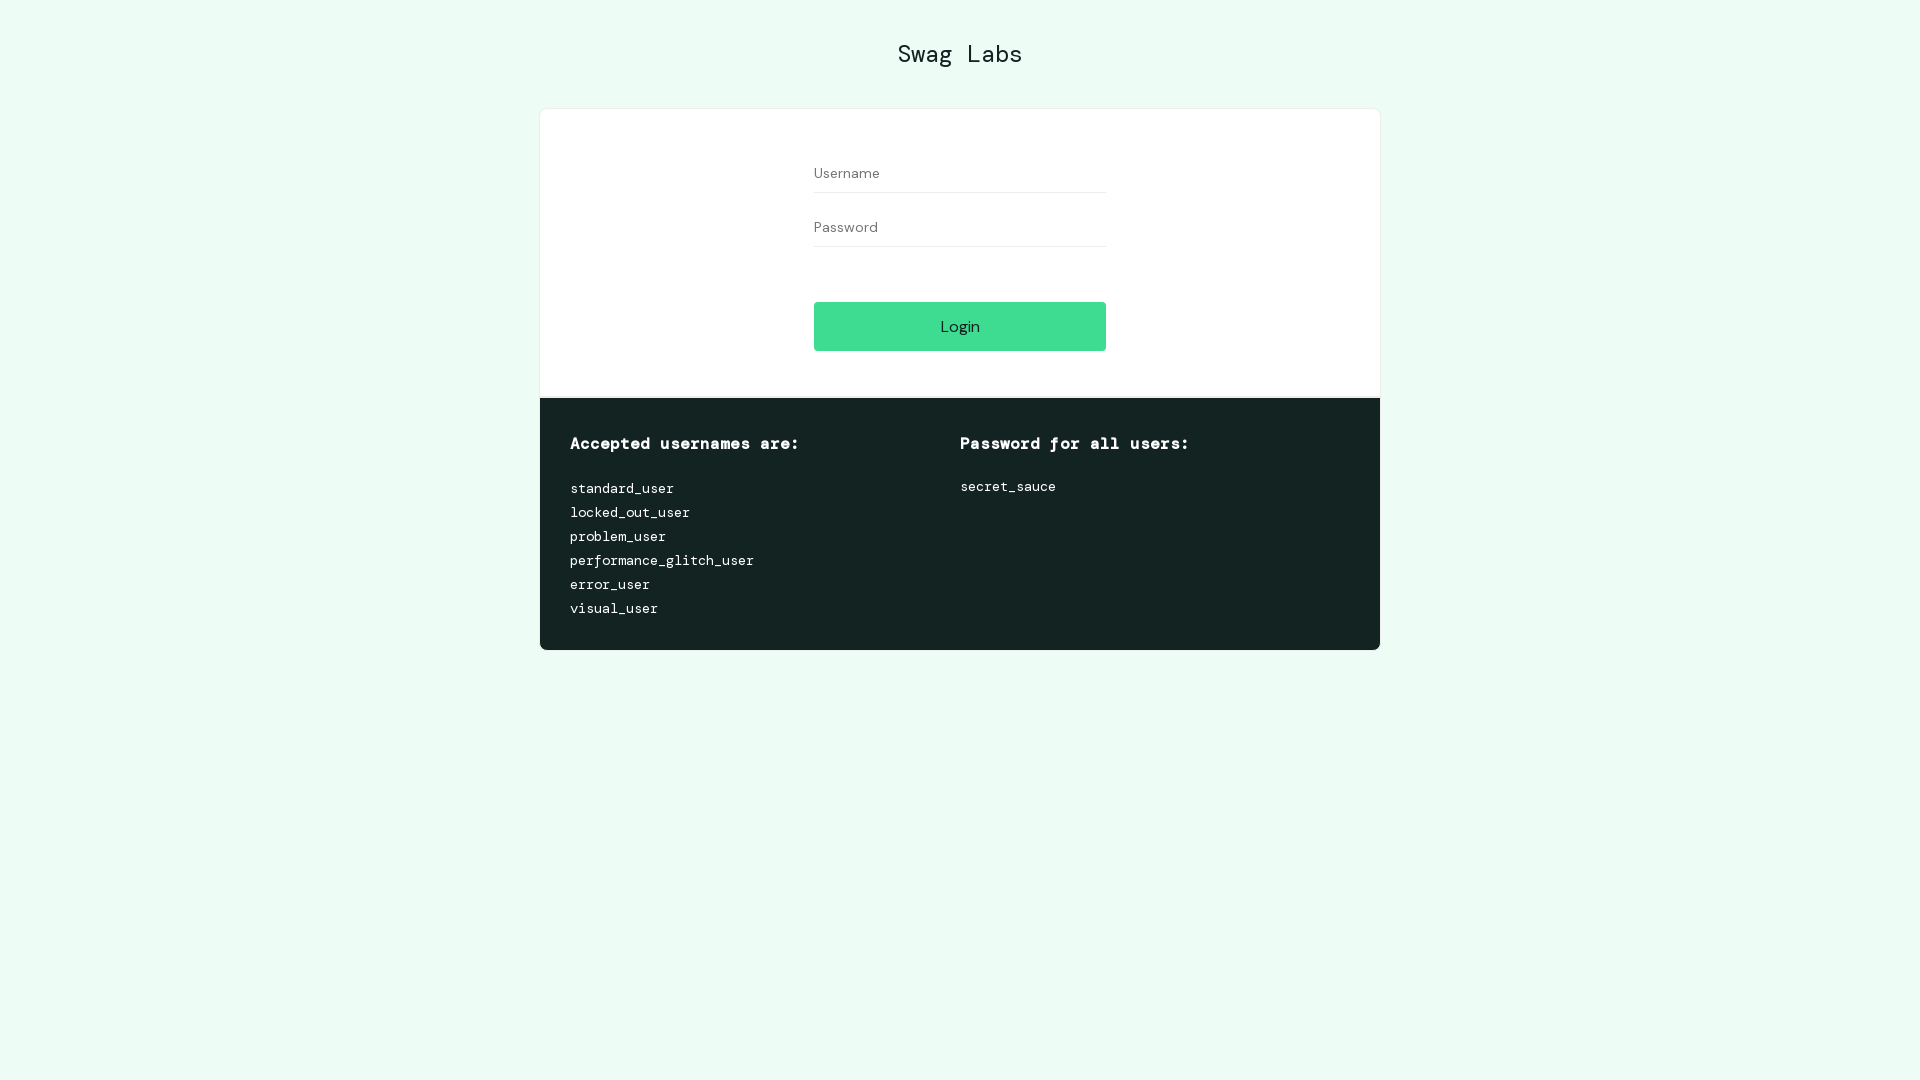

Waited 1 second for dialog interaction to complete
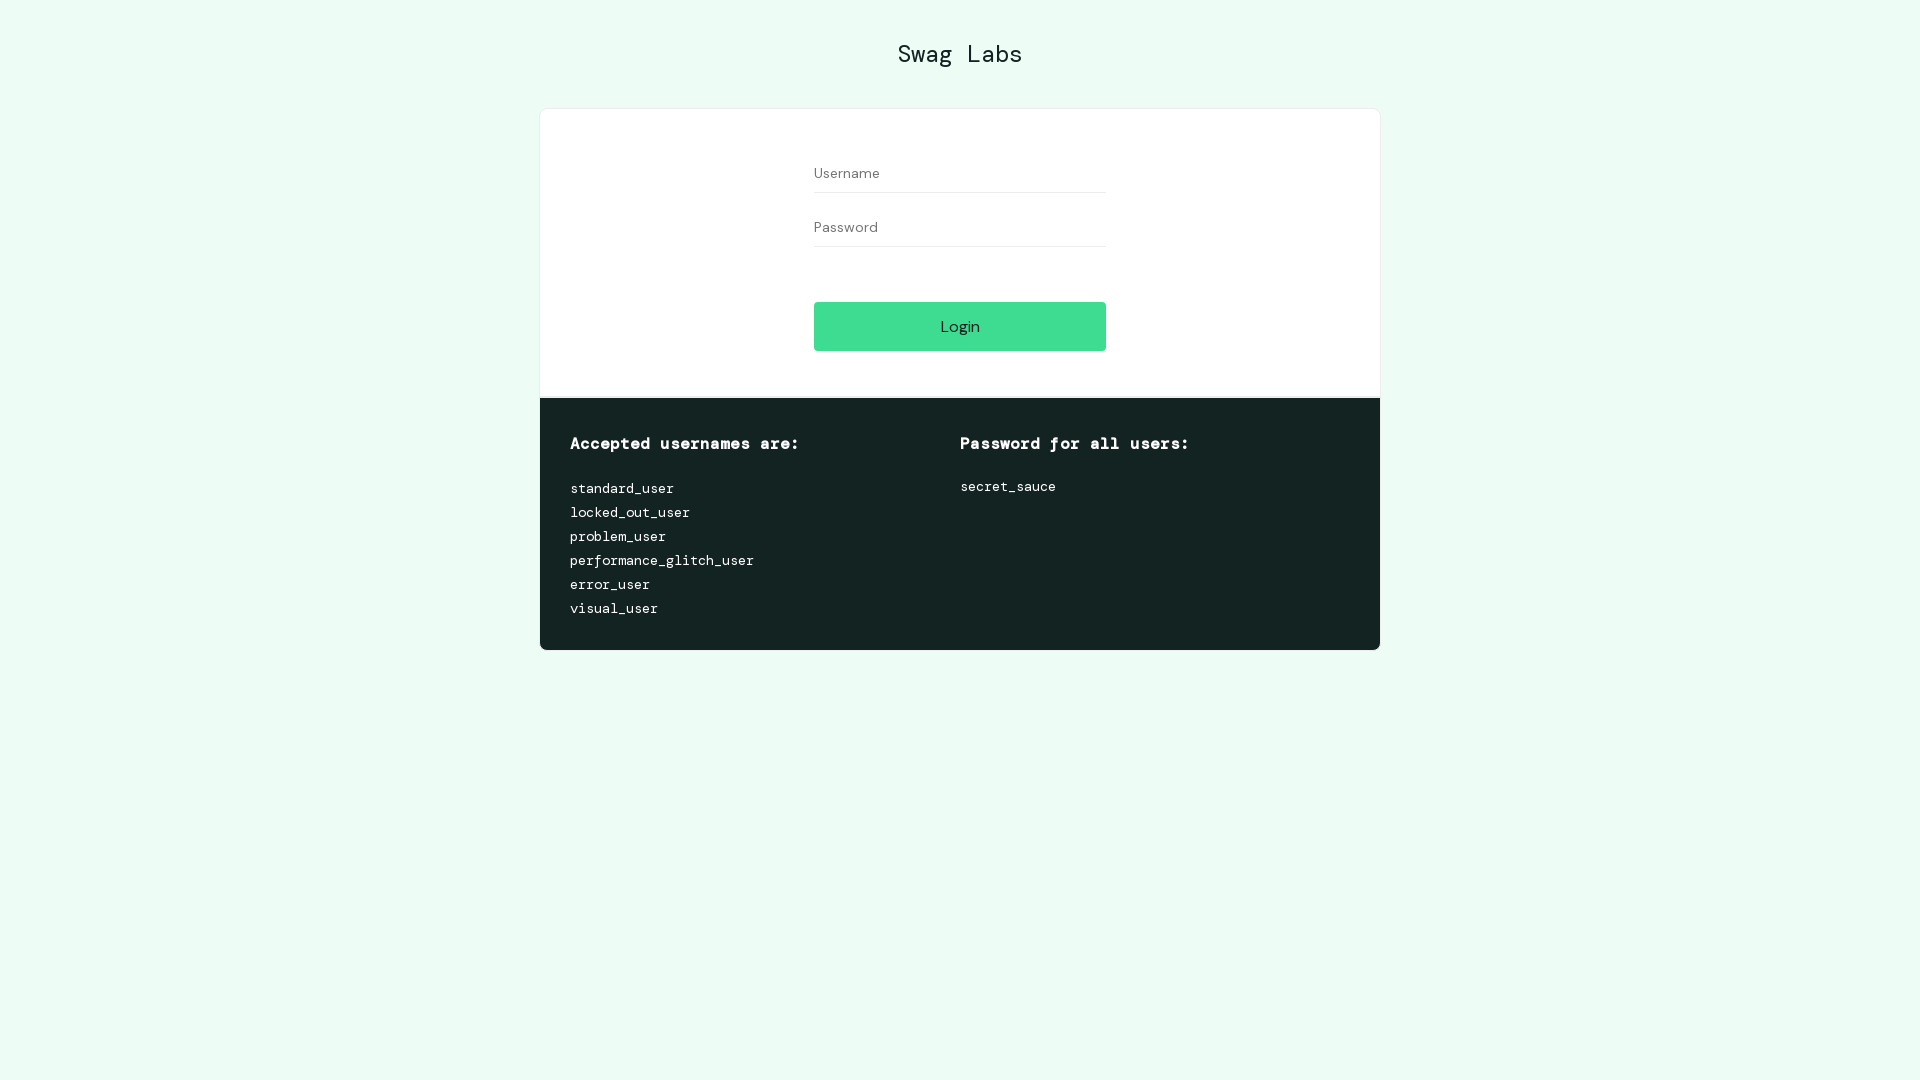

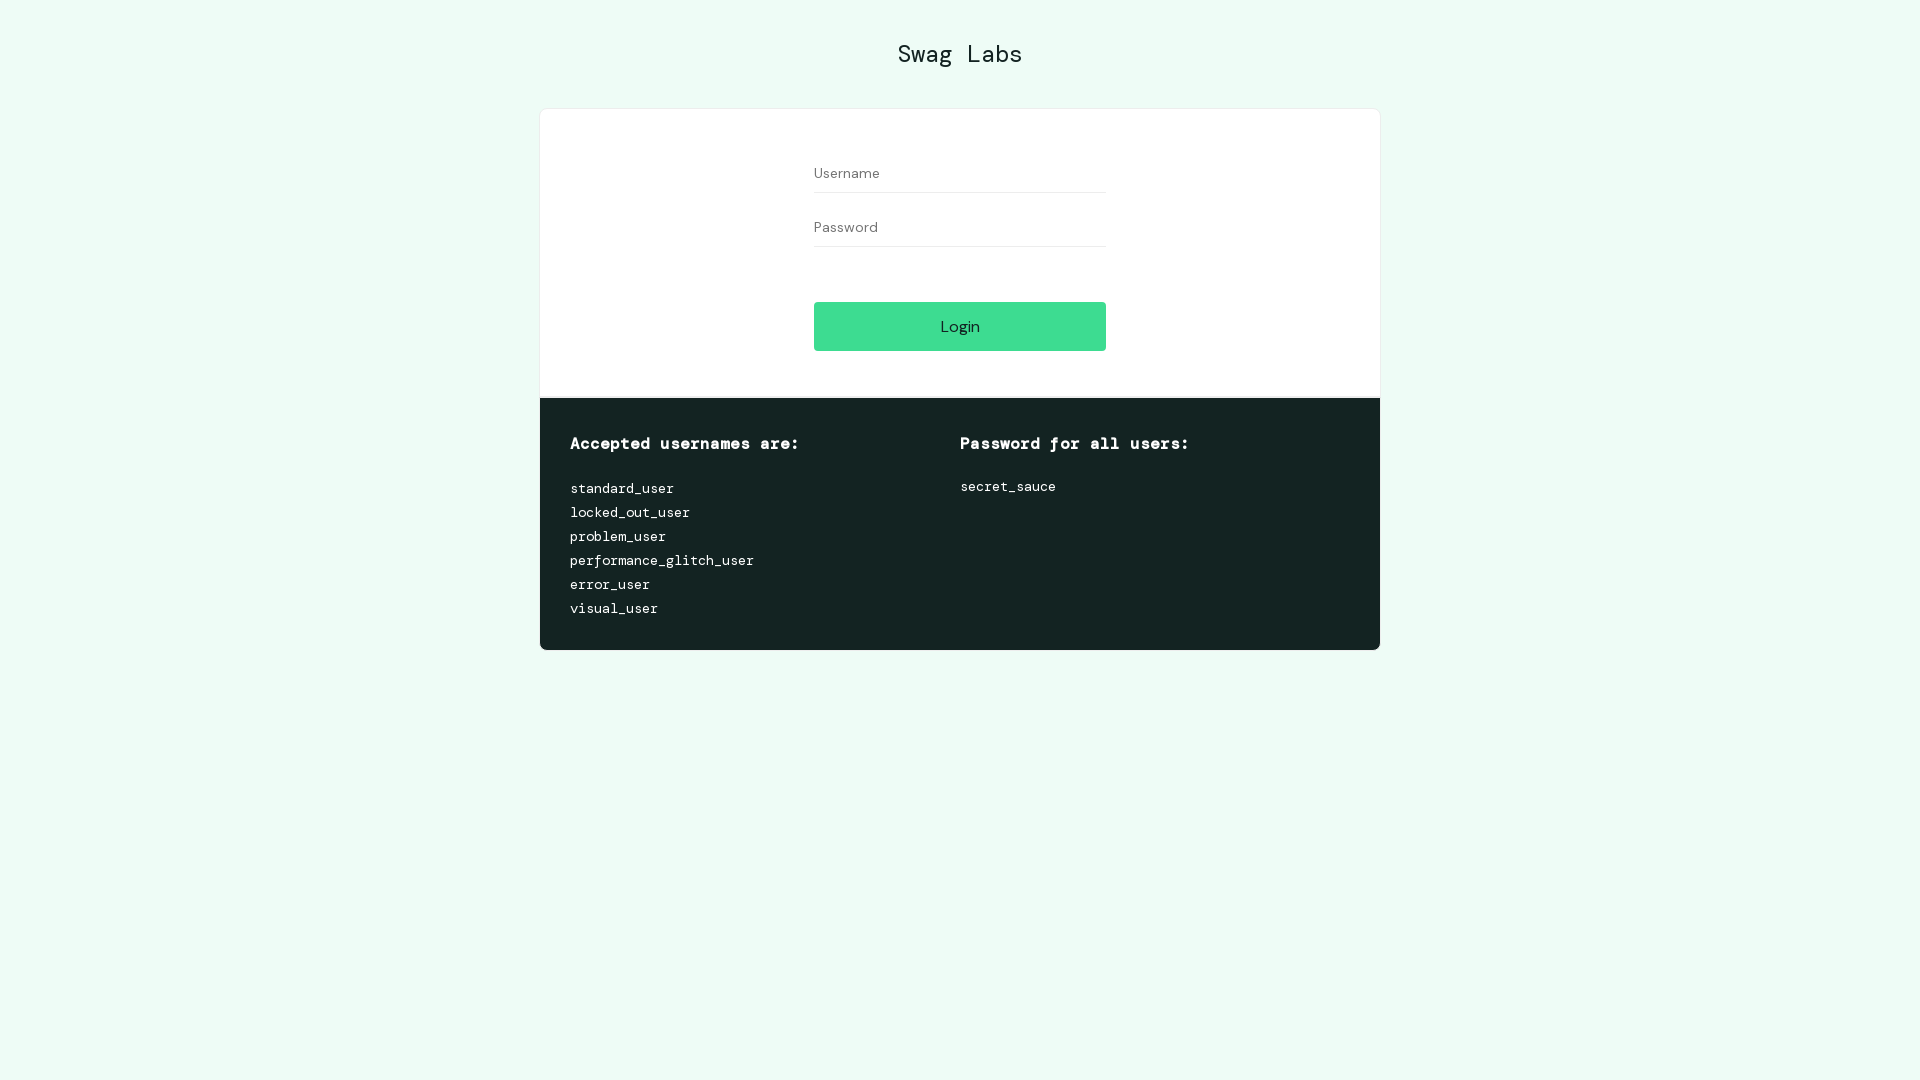